Tests browser window handle functionality by clicking a link that opens a new window/tab, switching to the child window, and verifying content is accessible in the new window.

Starting URL: https://rahulshettyacademy.com/loginpagePractise/

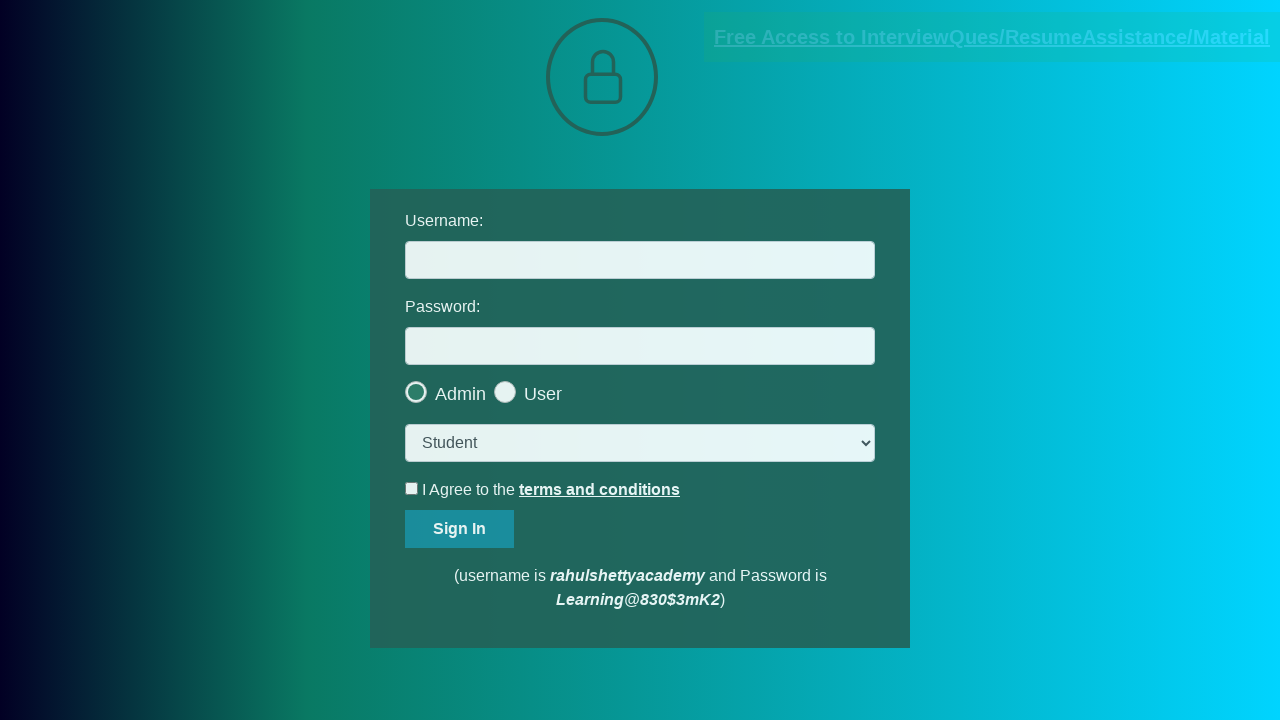

Clicked blinking text link to open new window/tab at (992, 37) on .blinkingText
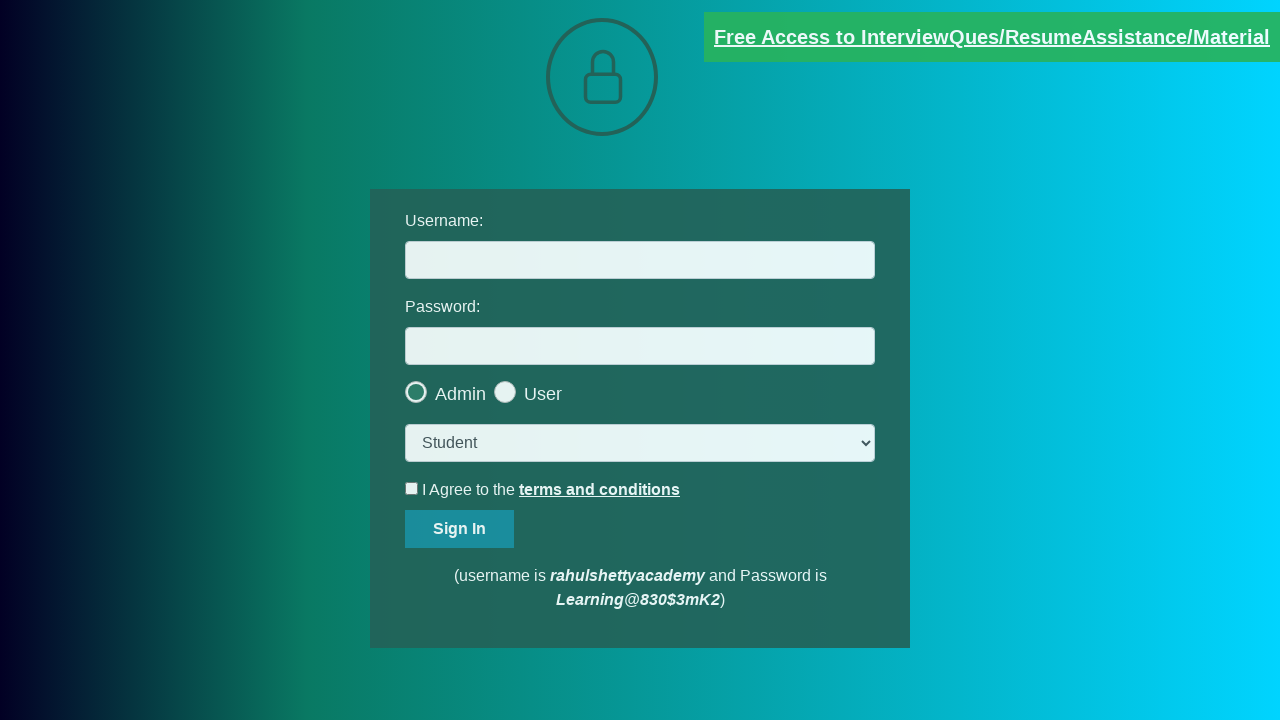

Retrieved child window/tab page object
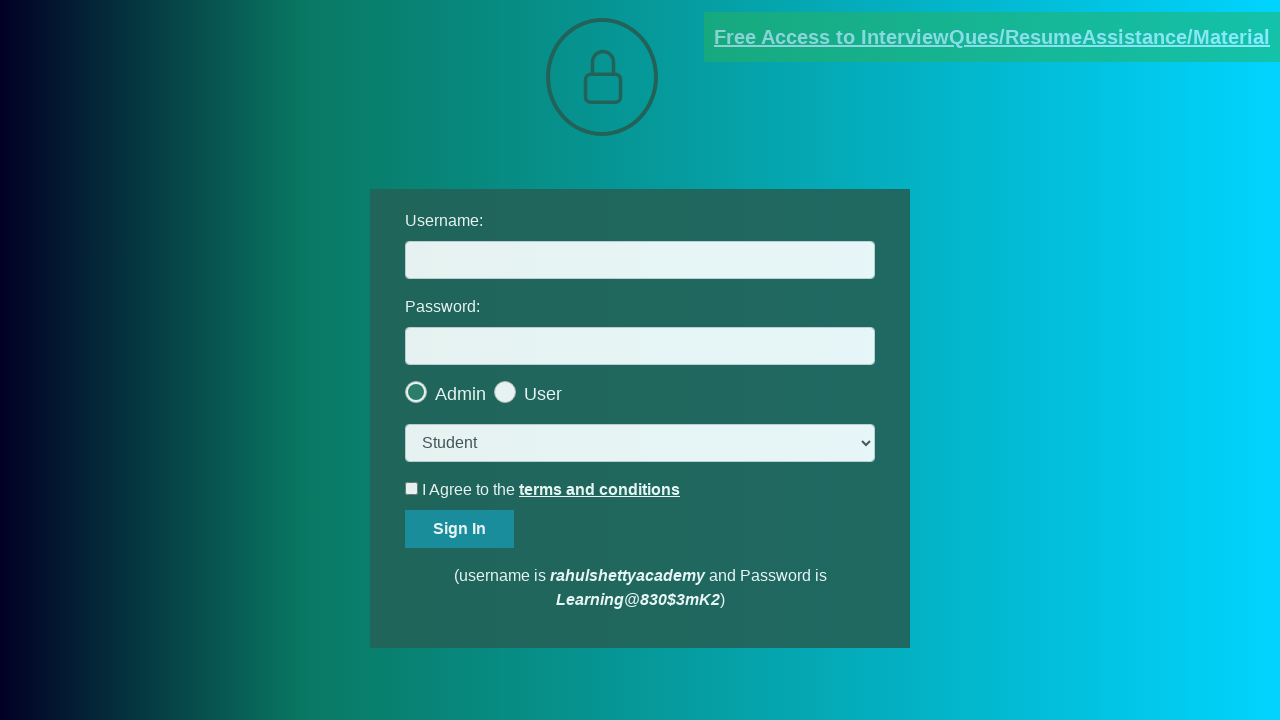

Child window loaded successfully
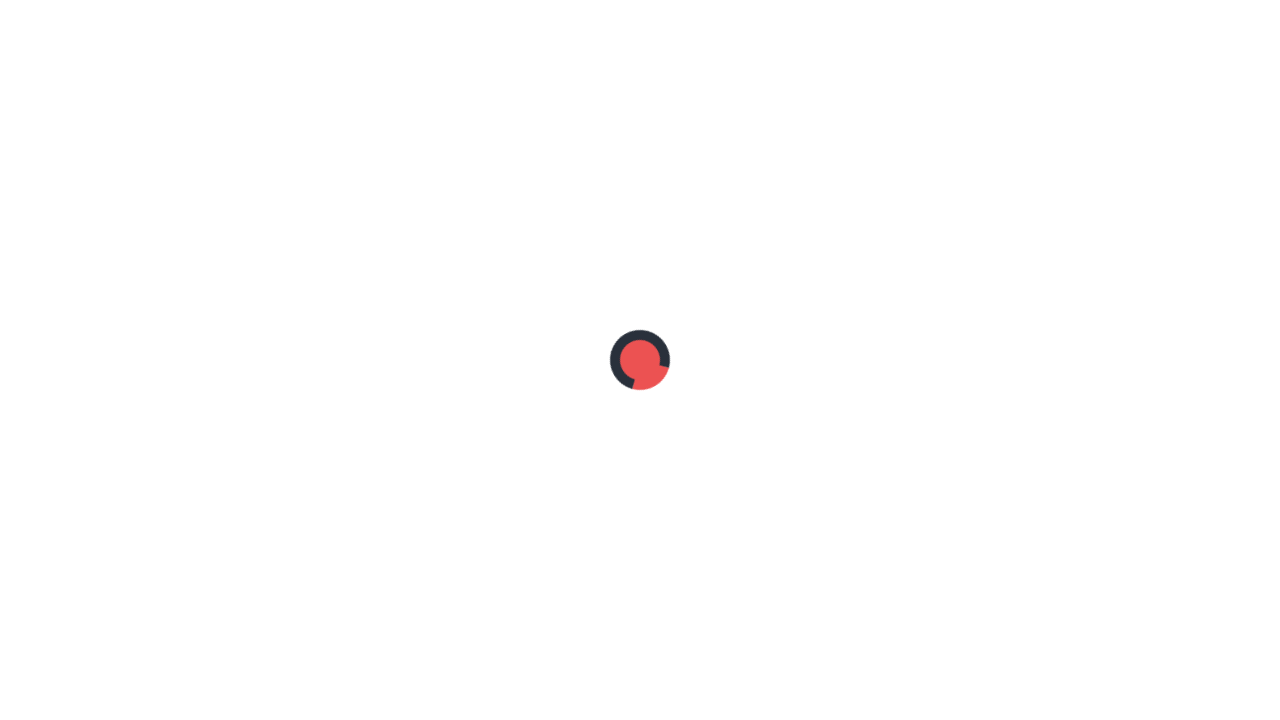

Verified red paragraph content is accessible in child window
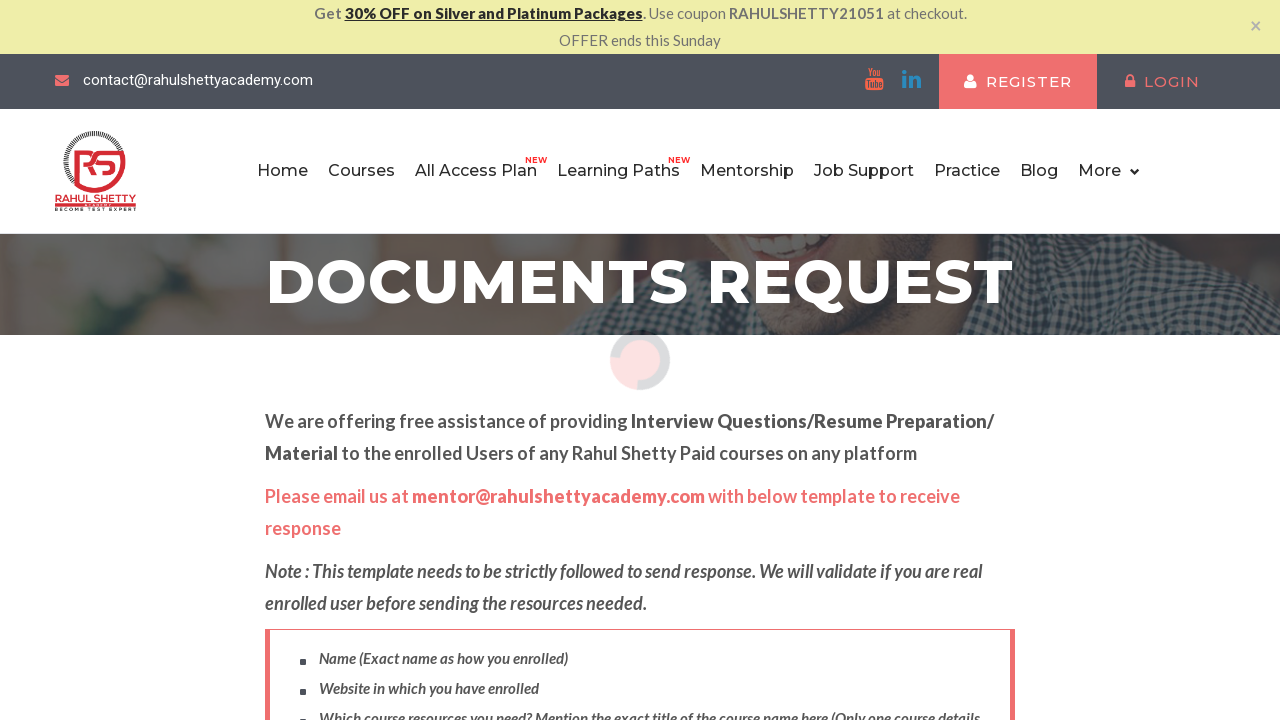

Closed child window/tab
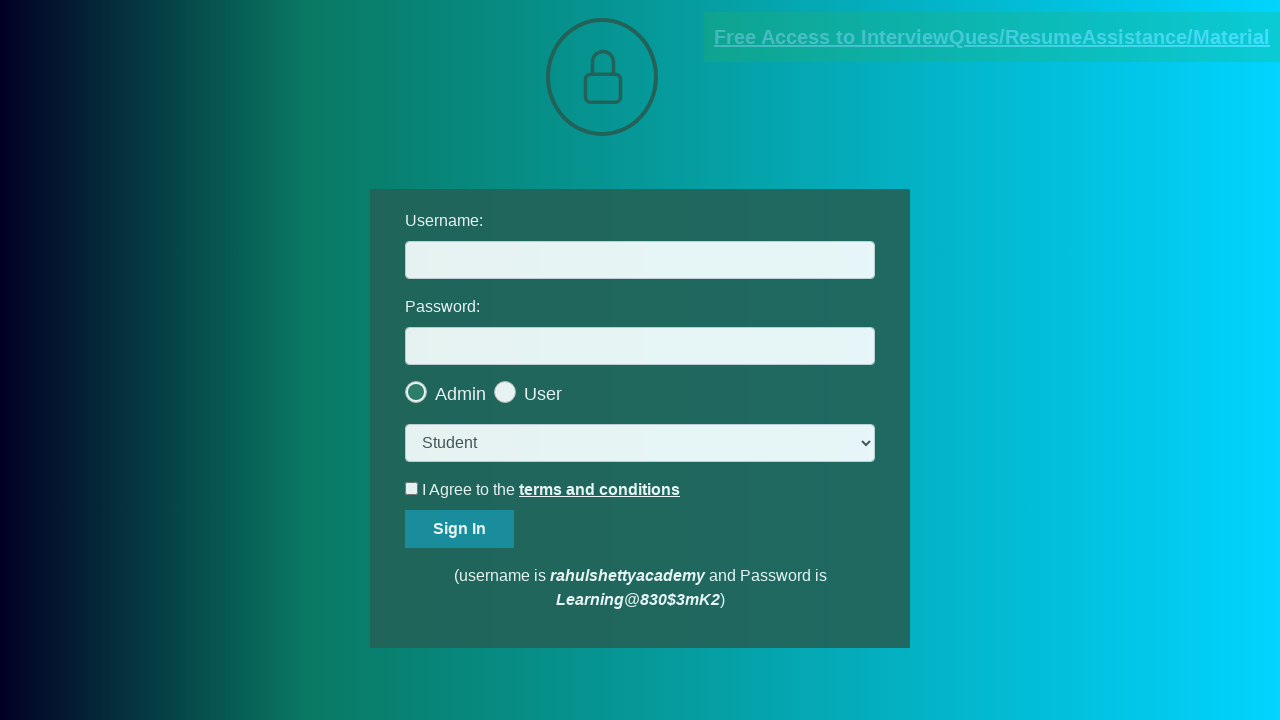

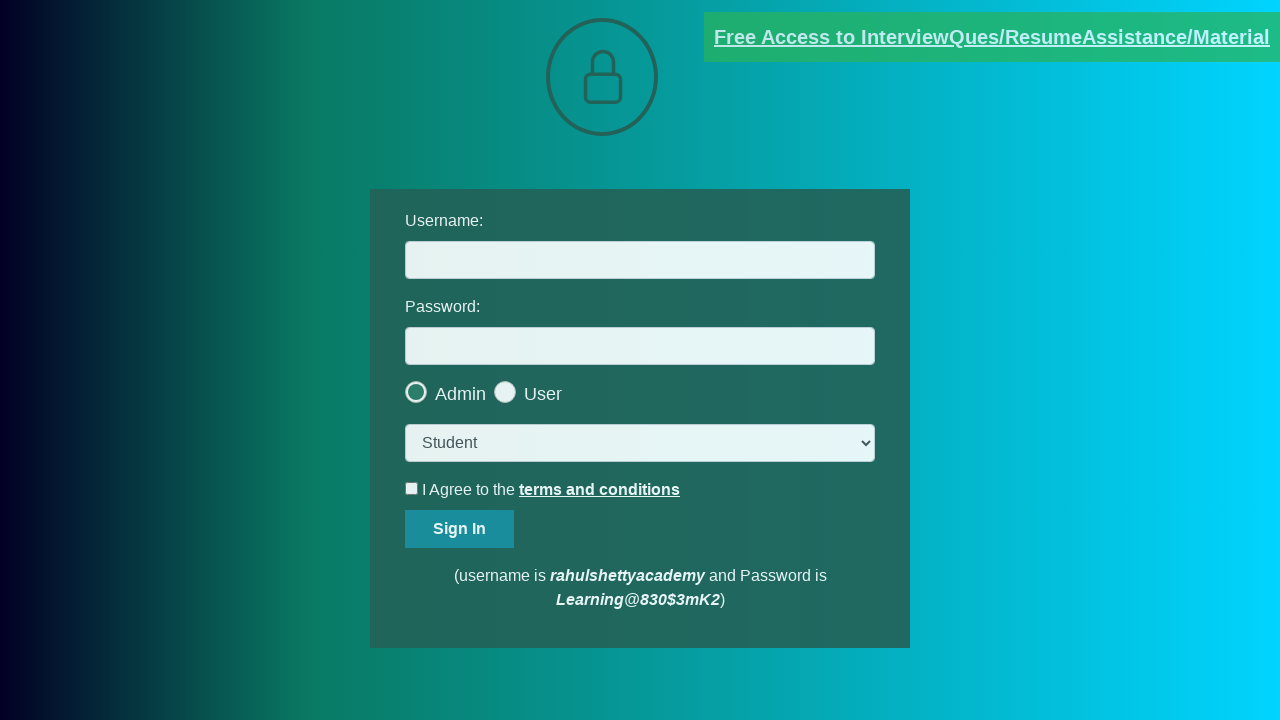